Tests navigation to the Challenging DOM page and clicking the edit button on that page, verifying basic DOM interaction functionality.

Starting URL: https://the-internet.herokuapp.com/

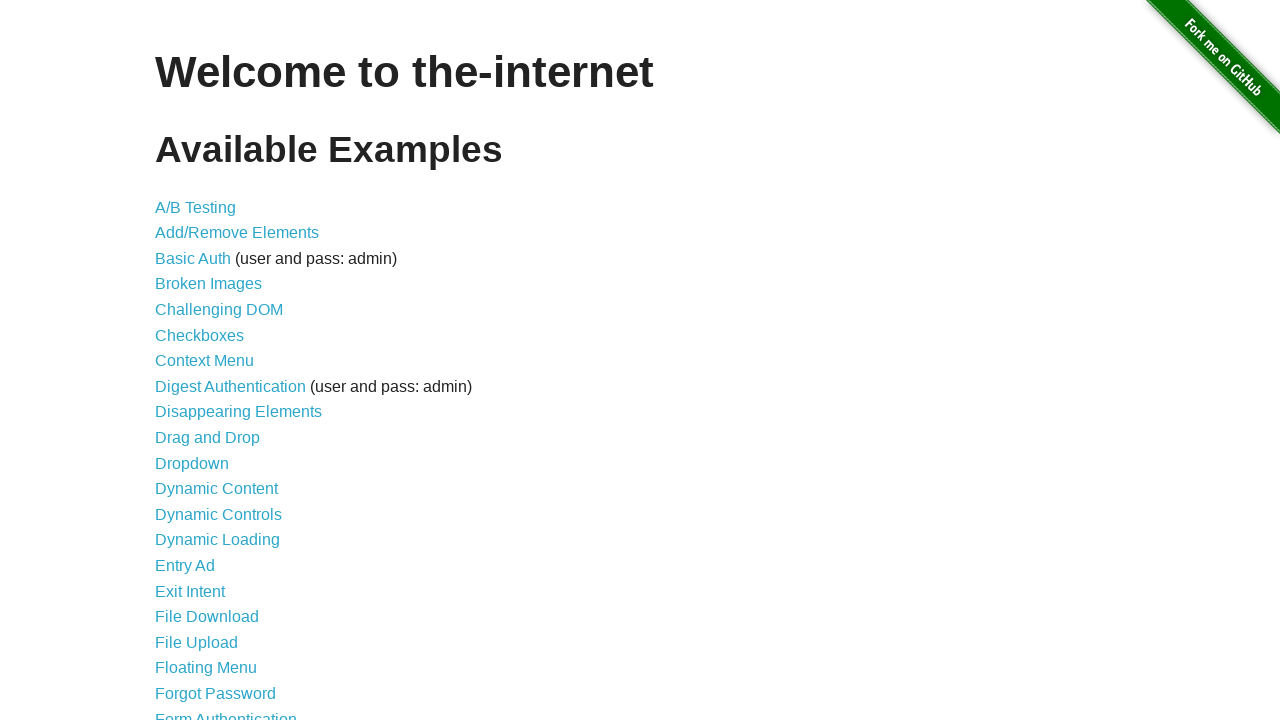

Clicked on 'Challenging DOM' link from main page at (219, 310) on xpath=//a[contains(text(),'Challenging DOM')]
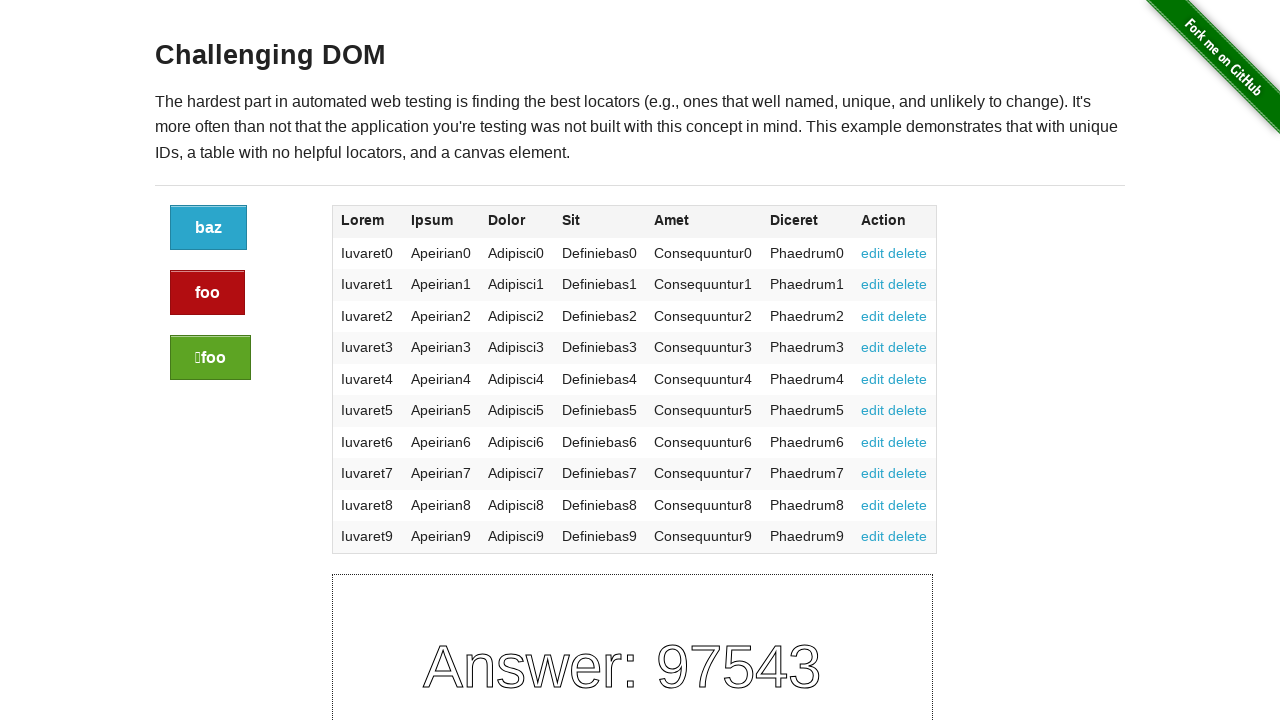

Challenging DOM page loaded successfully
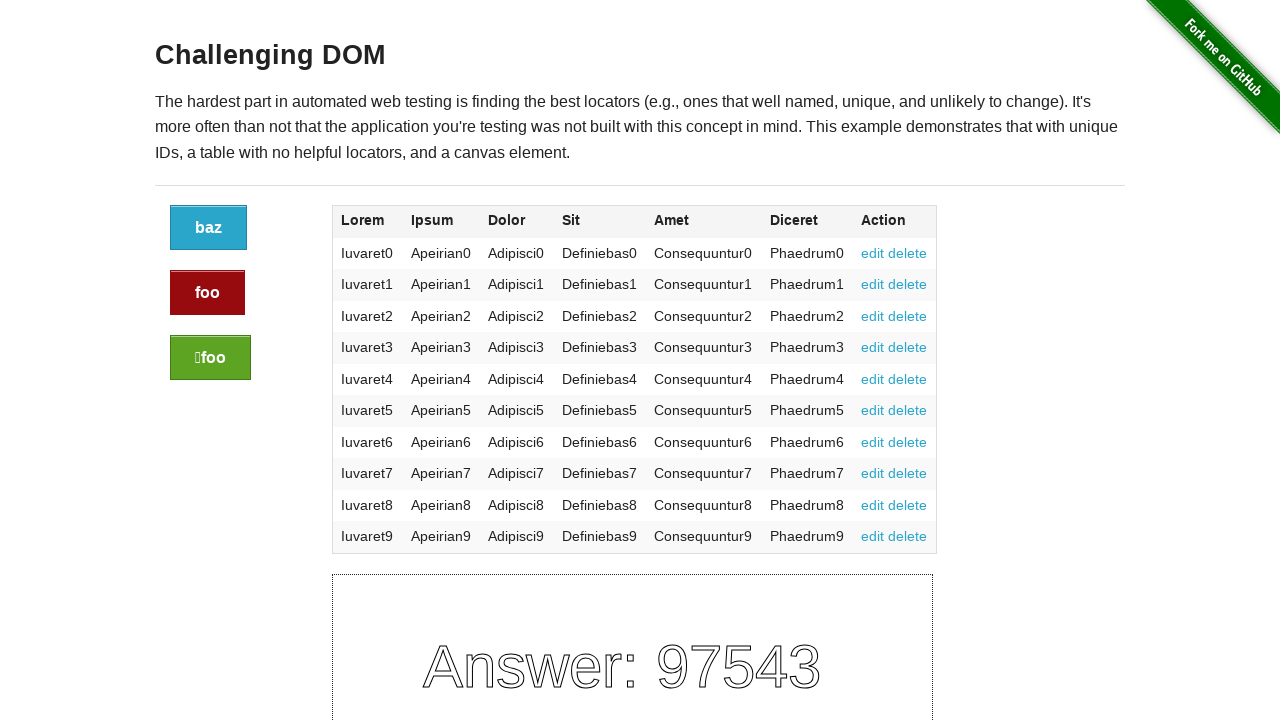

Clicked on 'edit' button in the table at (873, 253) on xpath=//a[contains(text(),'edit')]
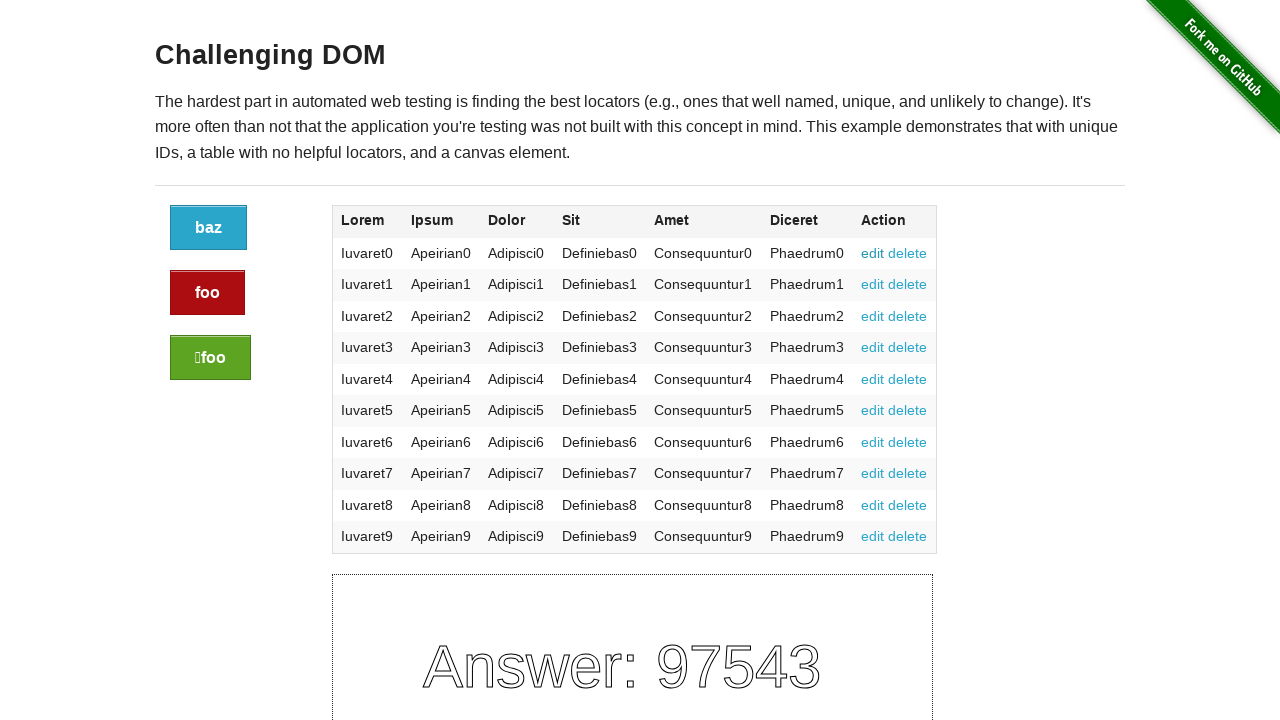

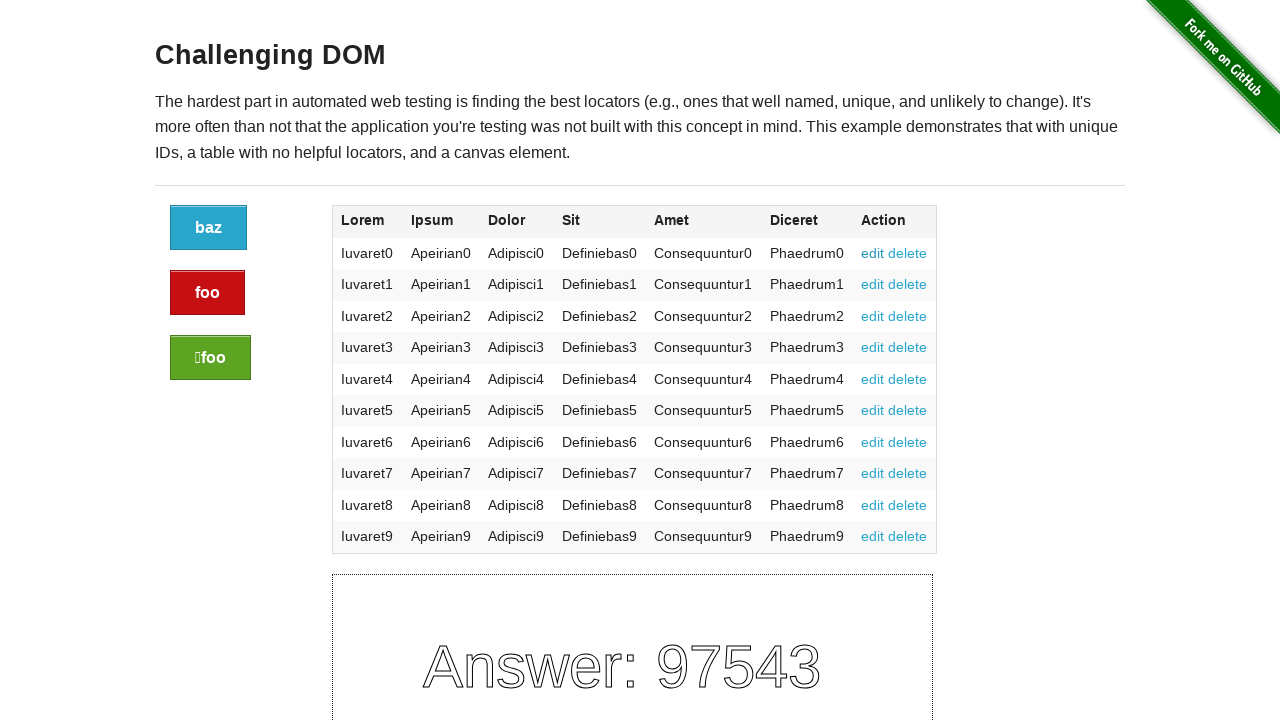